Tests that decimal age values are not accepted

Starting URL: https://davi-vert.vercel.app/index.html

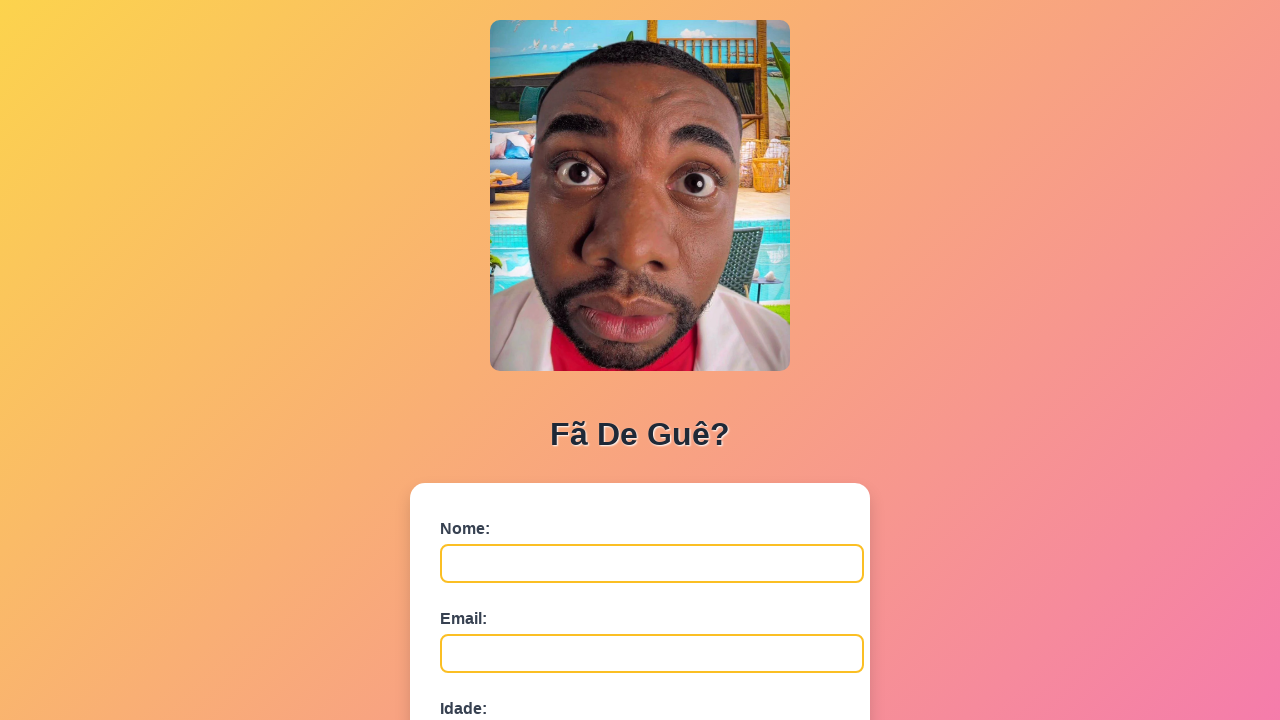

Filled name field with 'Decimal' on #nome
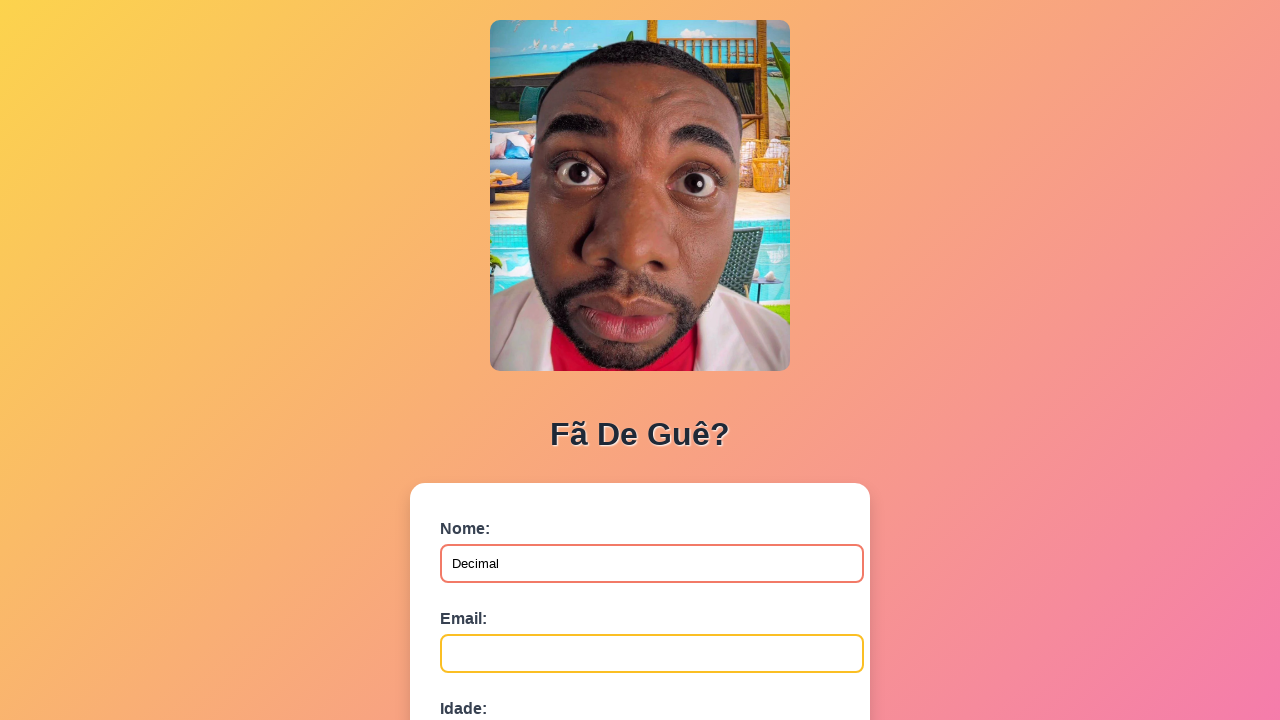

Filled email field with 'decimal@exemplo.com' on #email
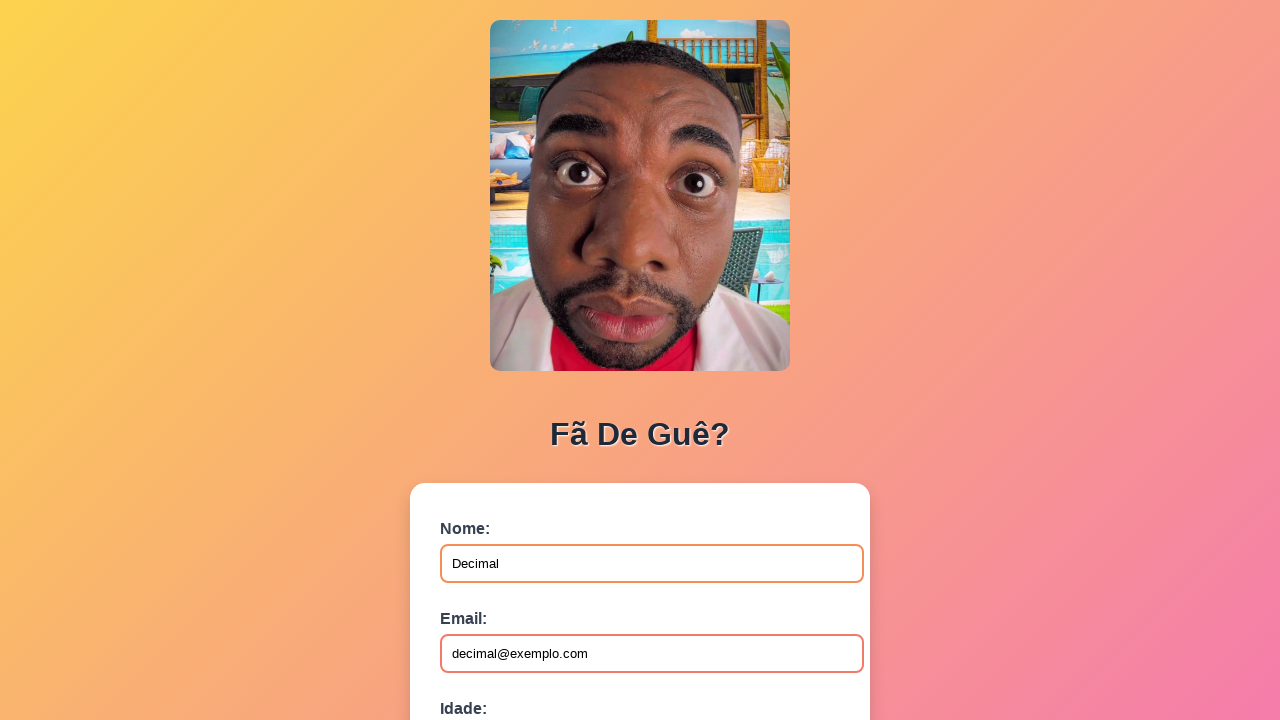

Filled age field with decimal value '25.5' on #idade
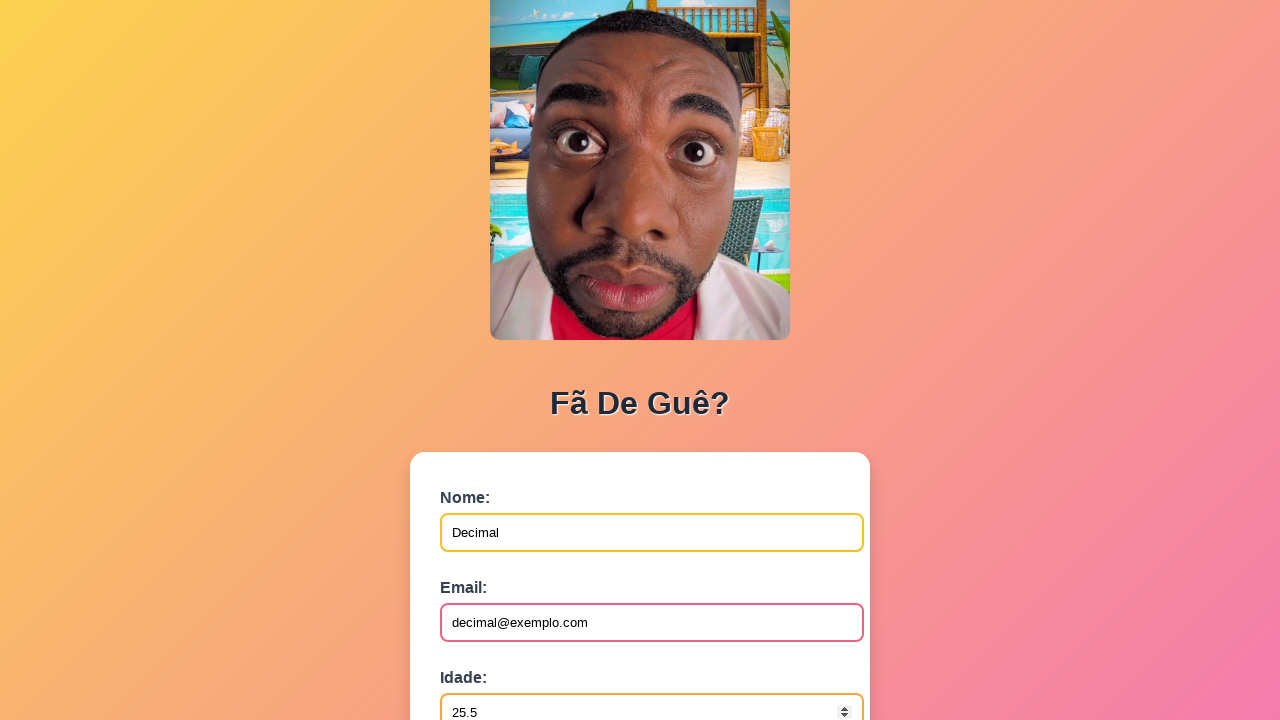

Clicked submit button to test decimal age rejection at (490, 569) on button[type='submit']
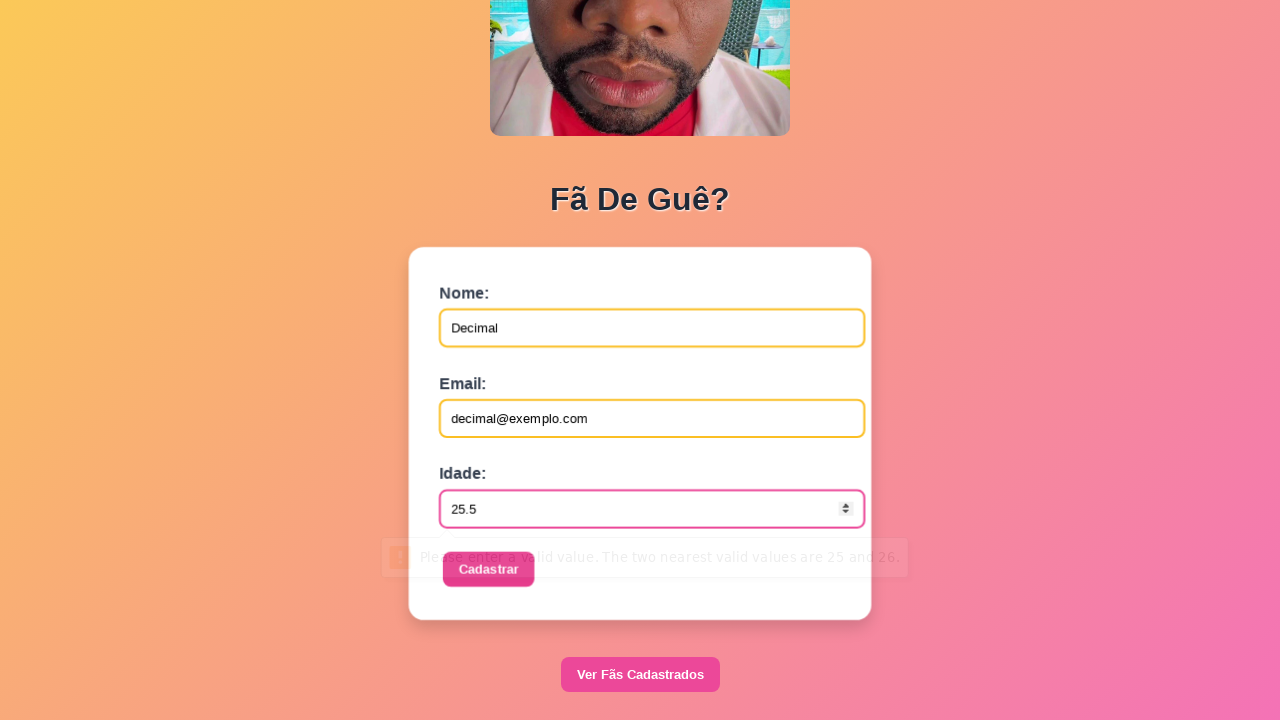

Set up dialog handler to accept alerts
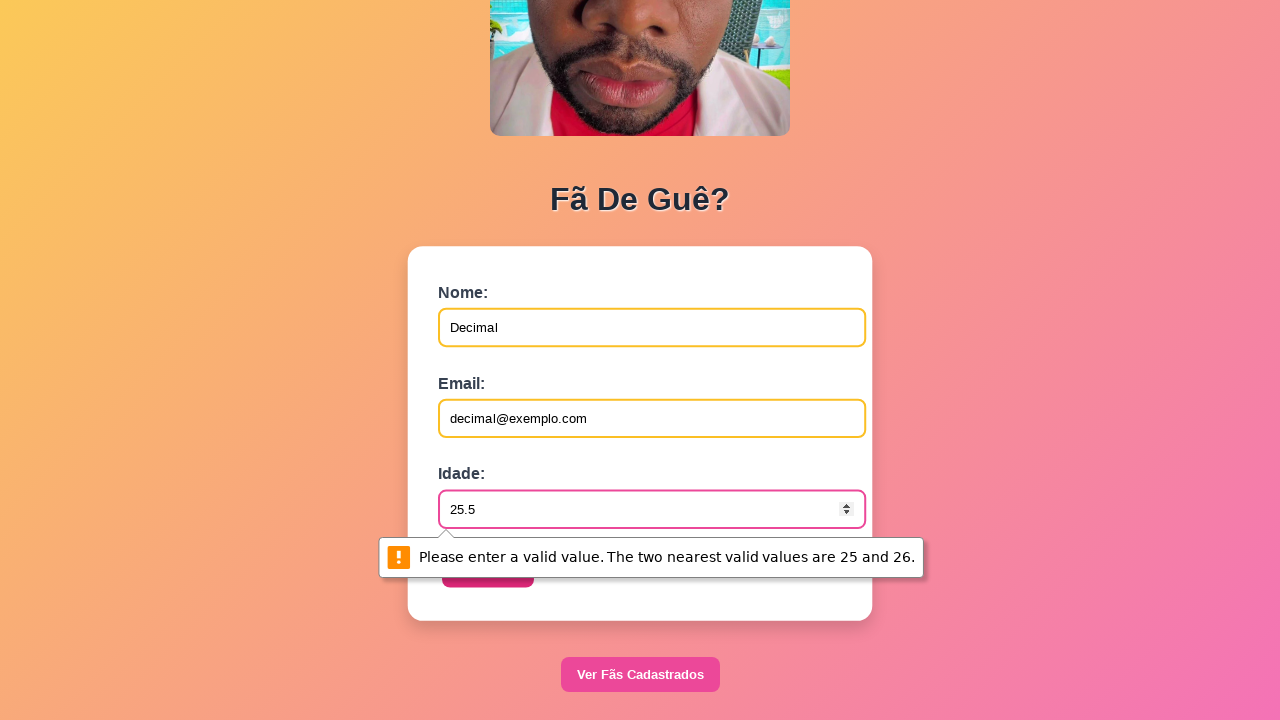

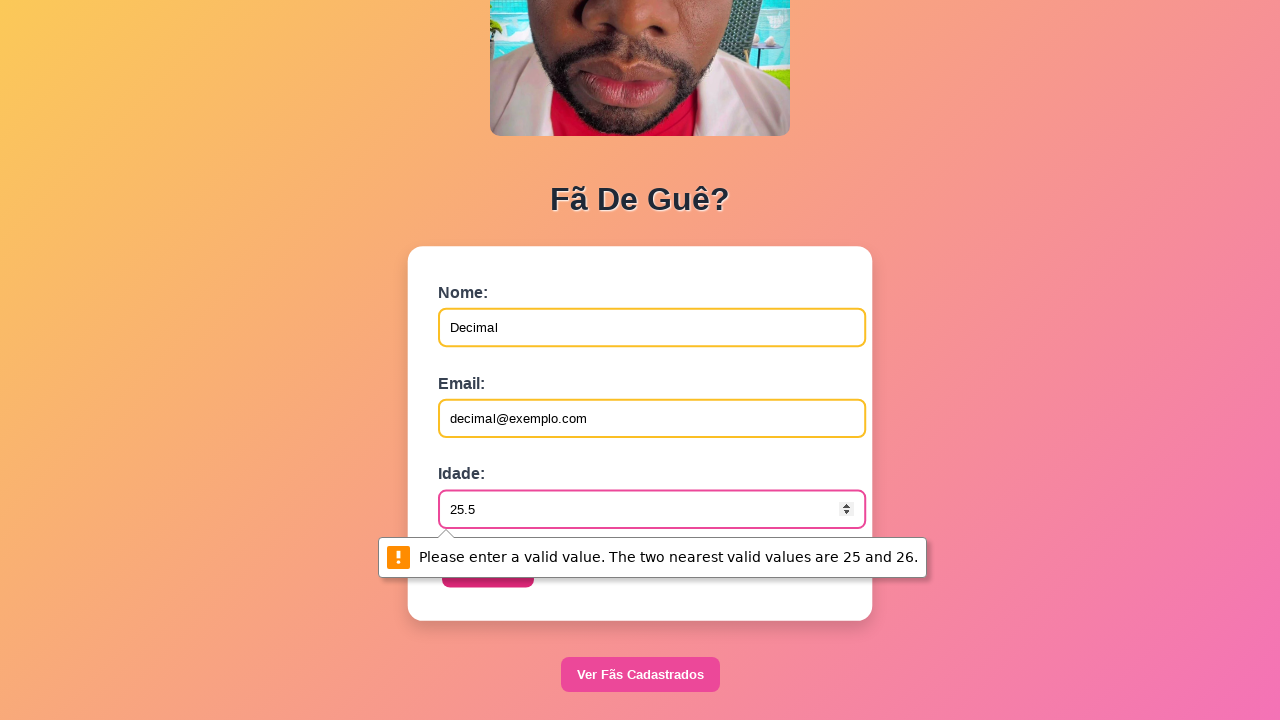